Tests a dynamic pricing page by waiting for the price to drop to $100, booking the item, solving a math problem, and submitting the answer

Starting URL: http://suninjuly.github.io/explicit_wait2.html

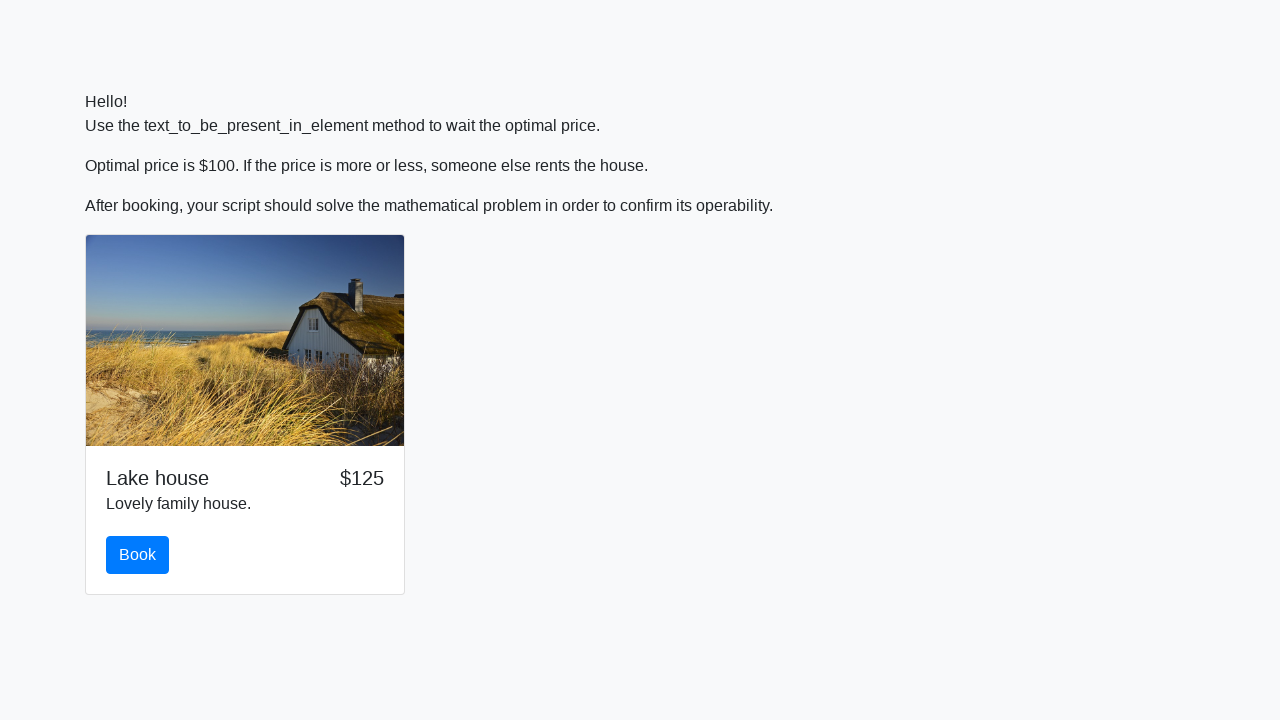

Waited for price to drop to $100
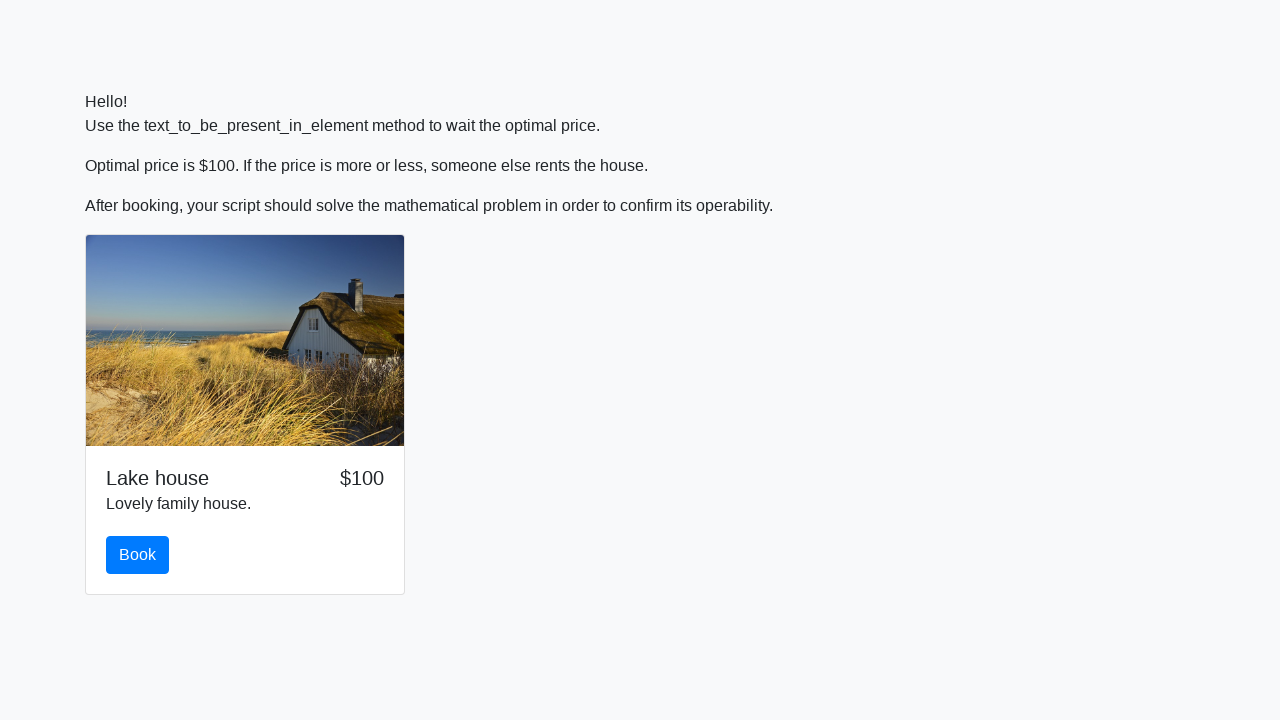

Clicked the book button at (138, 555) on #book
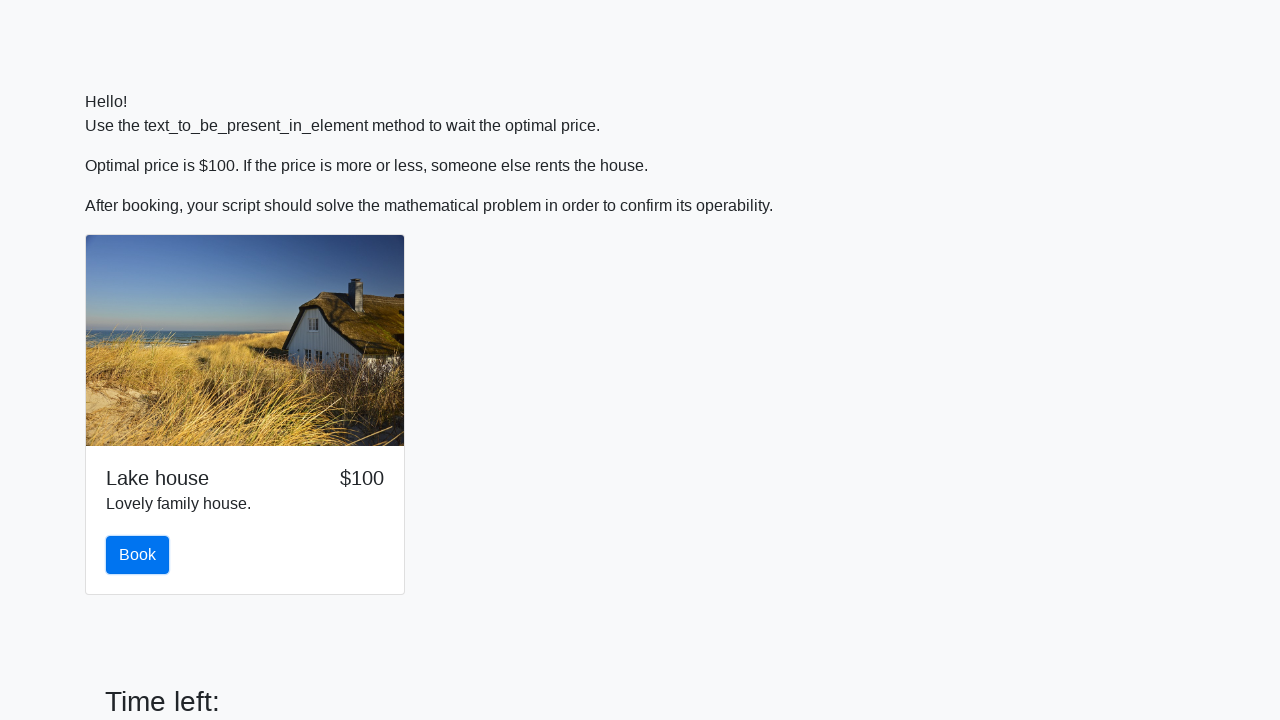

Retrieved the x value from input_value element
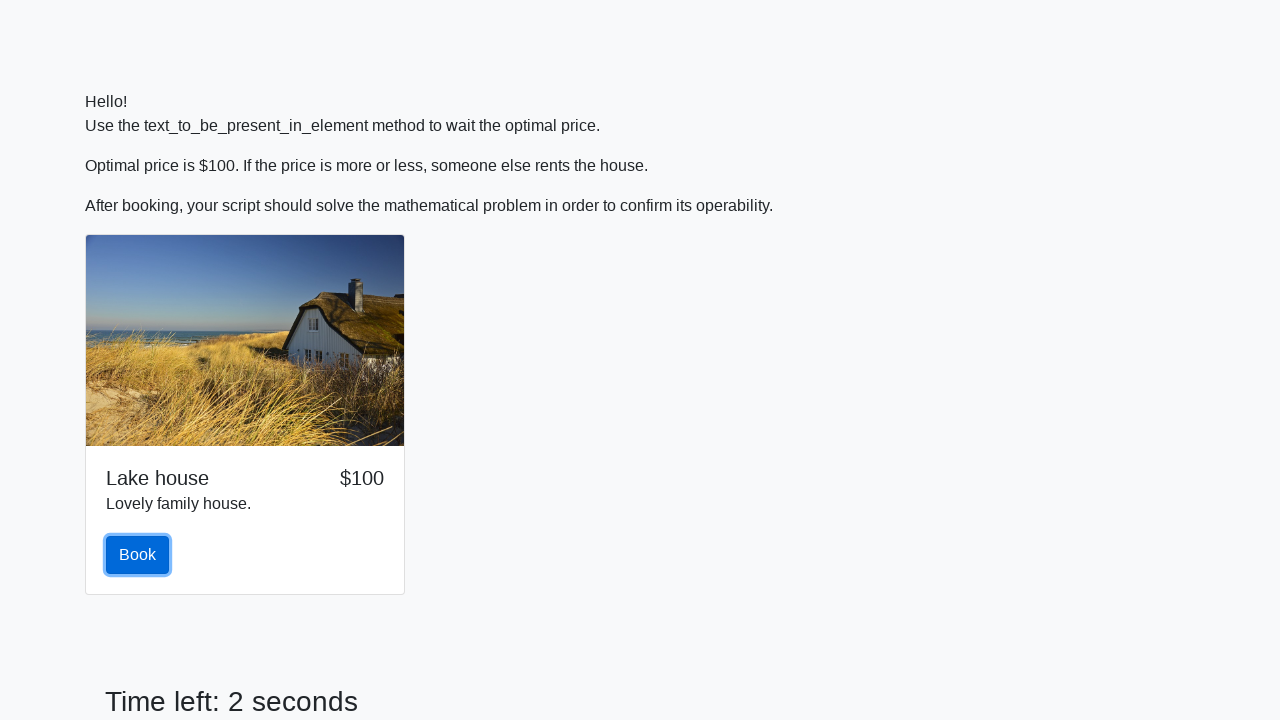

Converted x value to integer: 563
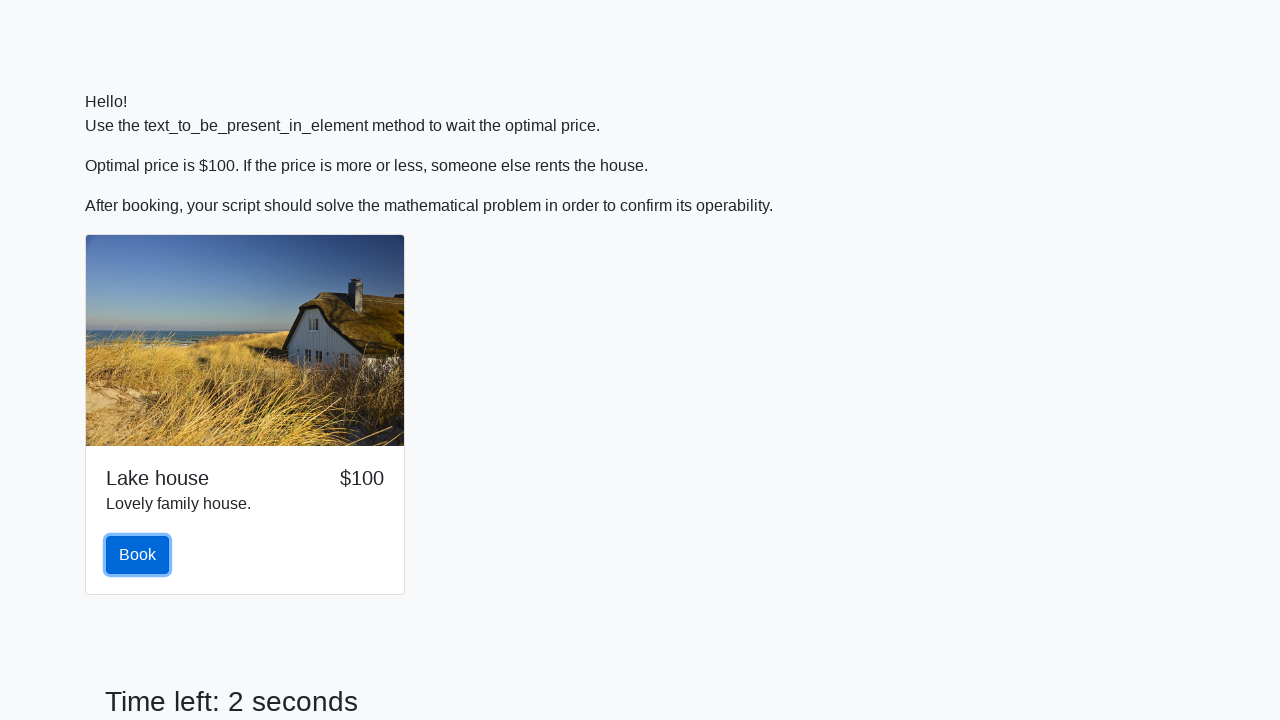

Calculated result using formula log(abs(12*sin(x))): 1.9891204283703383
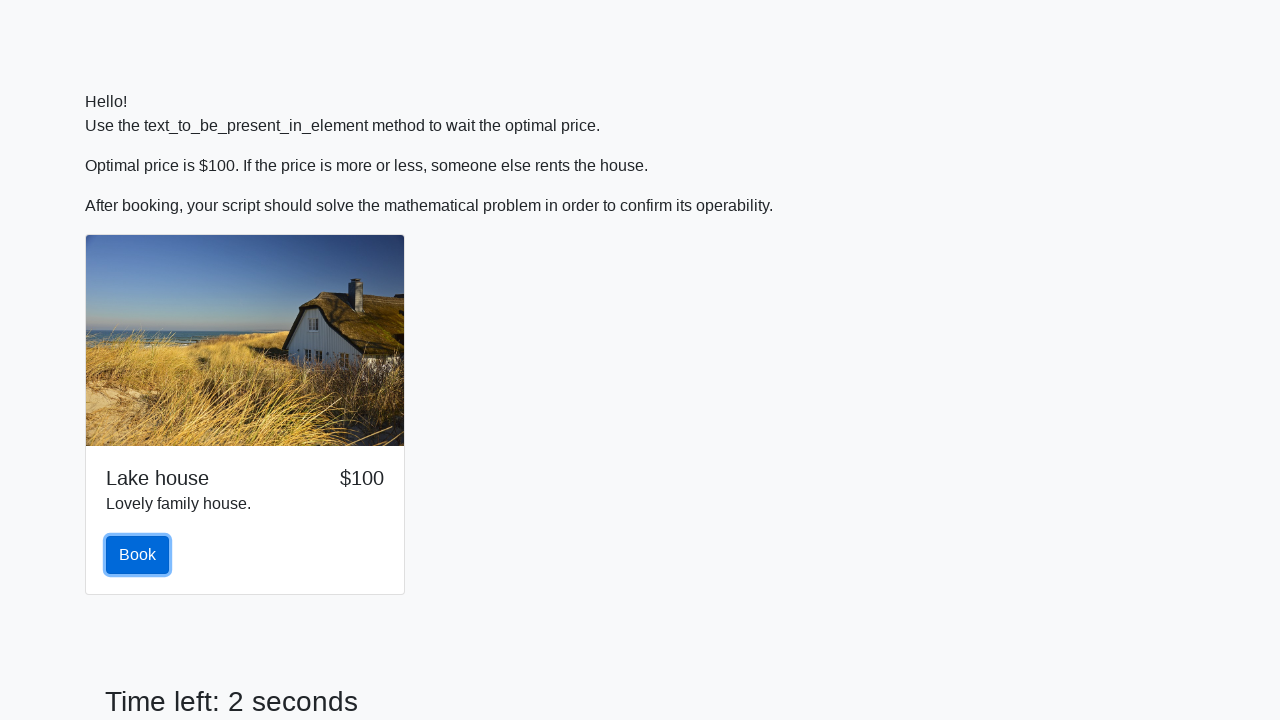

Filled the answer field with calculated result on #answer
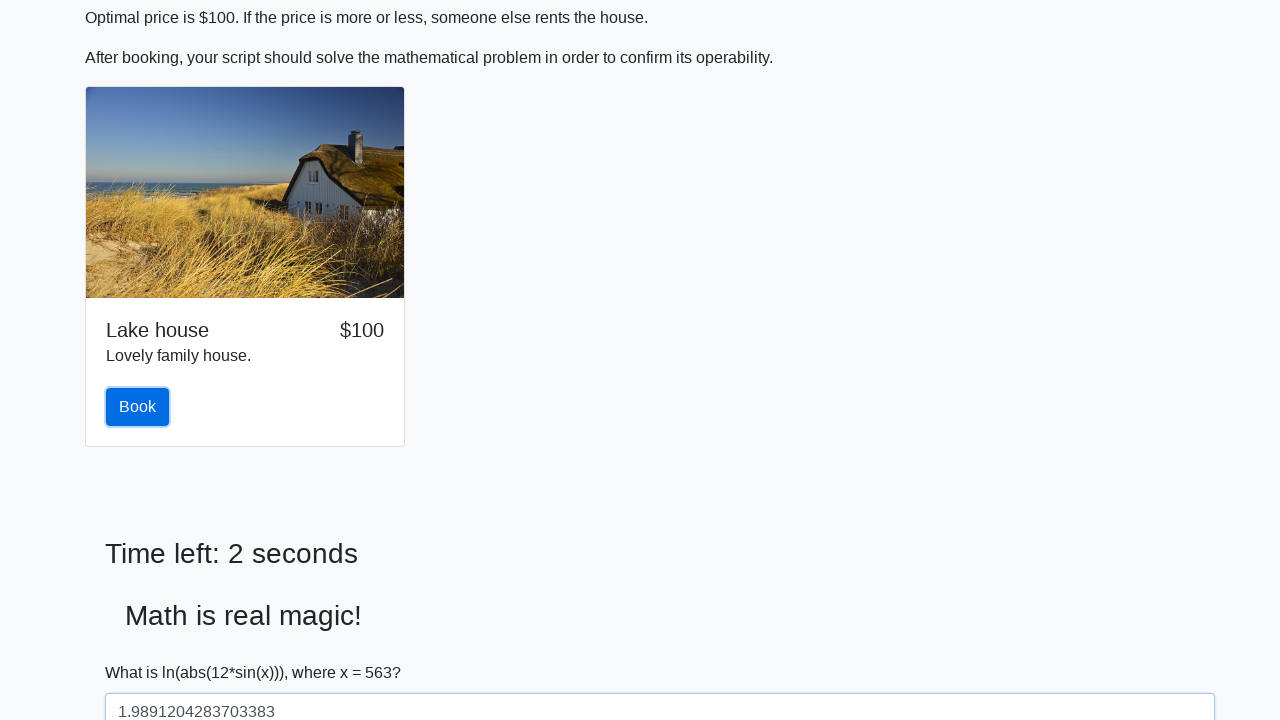

Clicked the submit button to submit the form at (143, 651) on button[type="submit"]
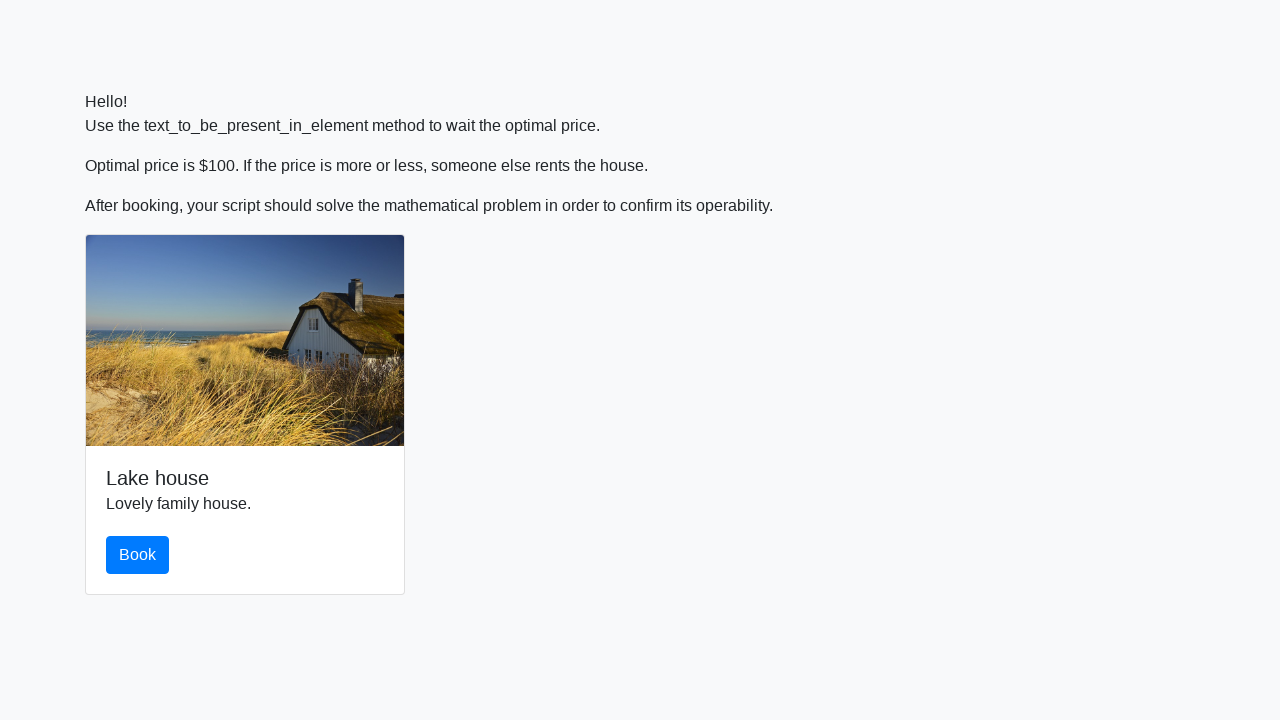

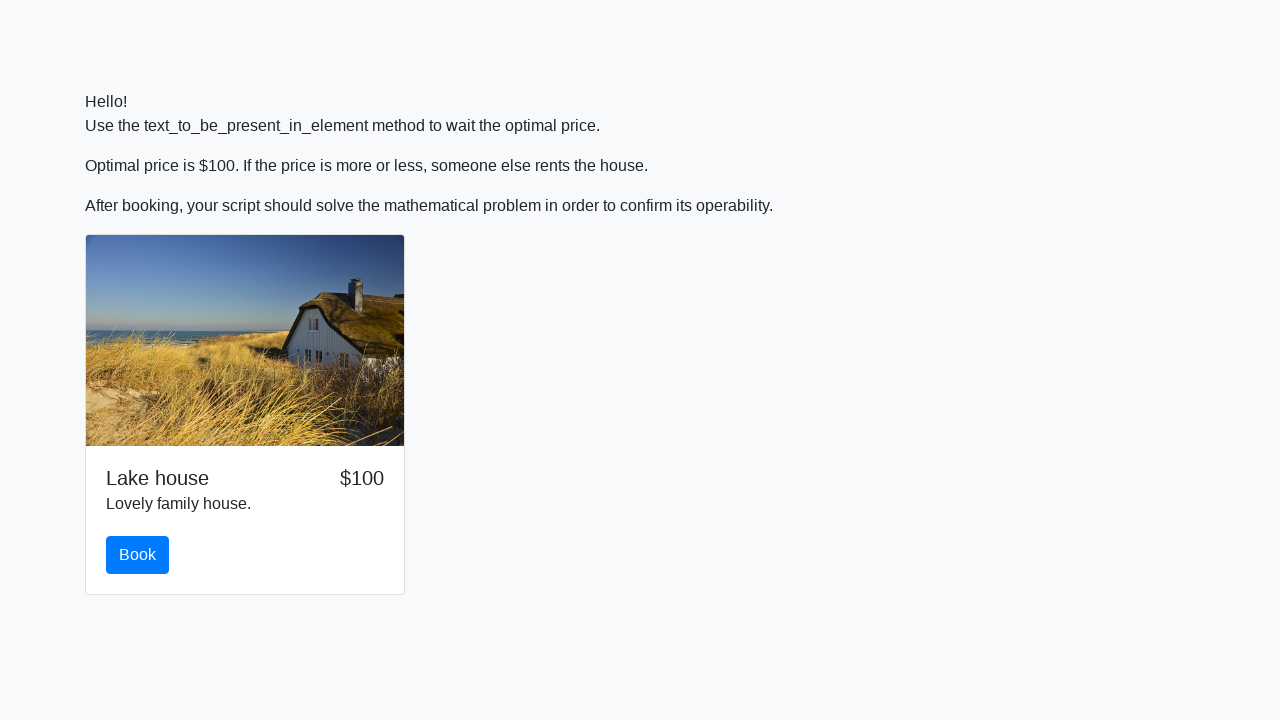